Sets up a mock patient in localStorage, navigates to the view page, and deletes the patient to verify deletion functionality

Starting URL: https://odontologic-system.vercel.app/

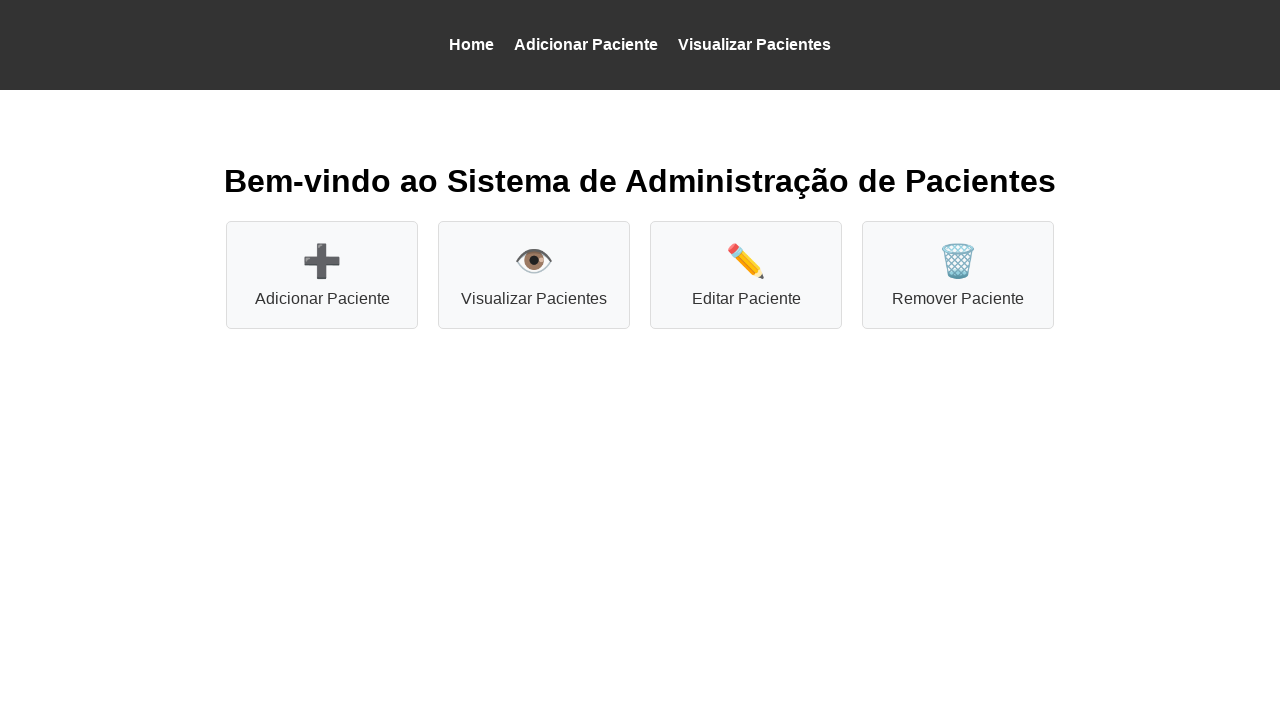

Set up mock patient data in localStorage with Carlos Ferreira
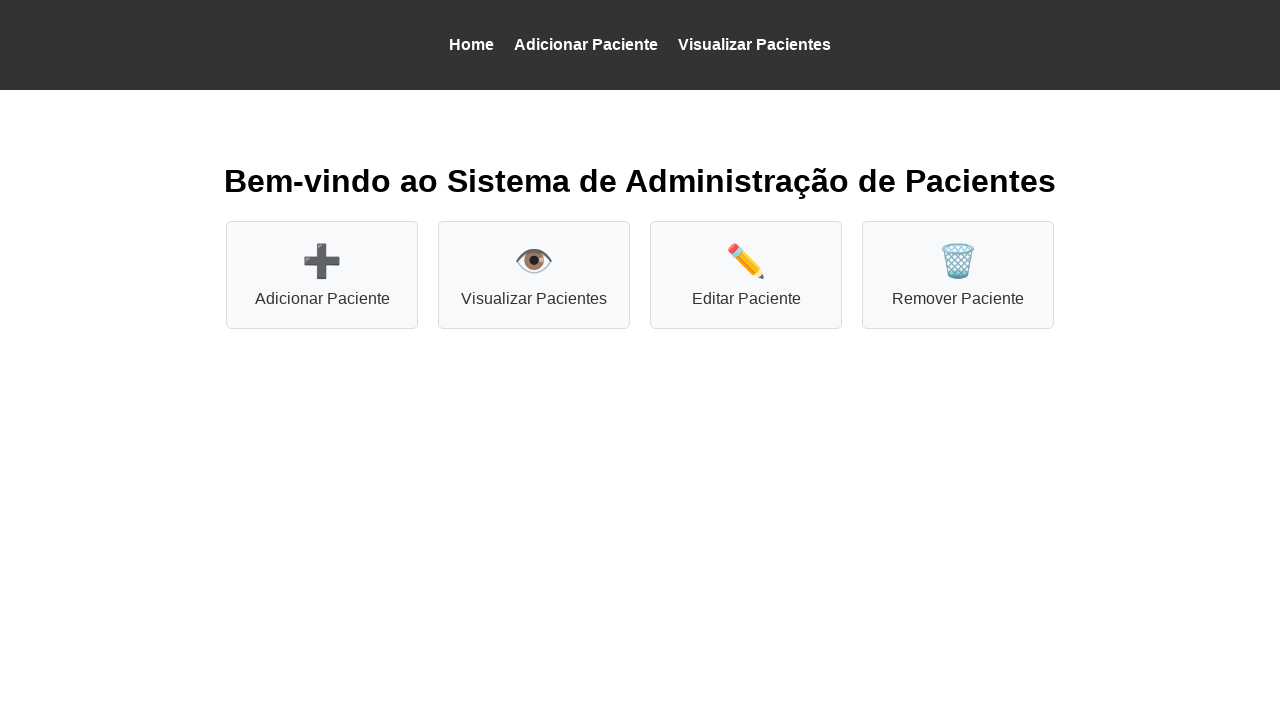

Navigated to patient view page
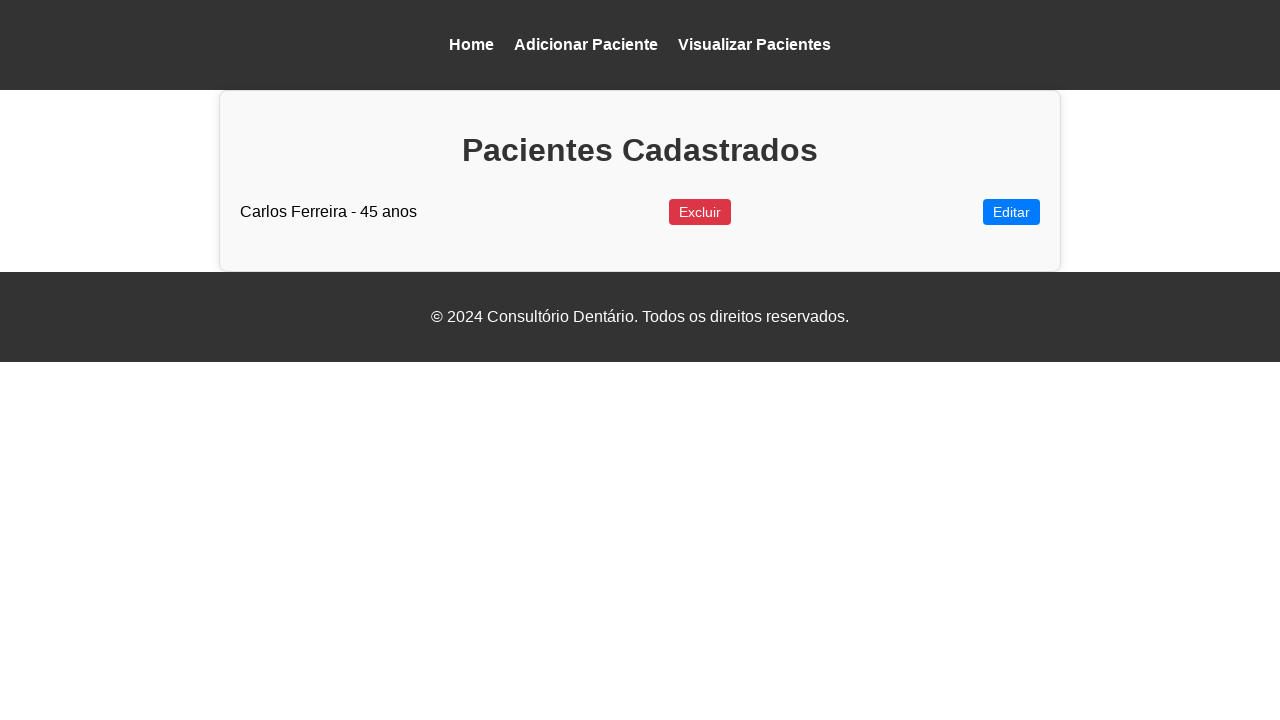

Patient Carlos Ferreira loaded and displayed
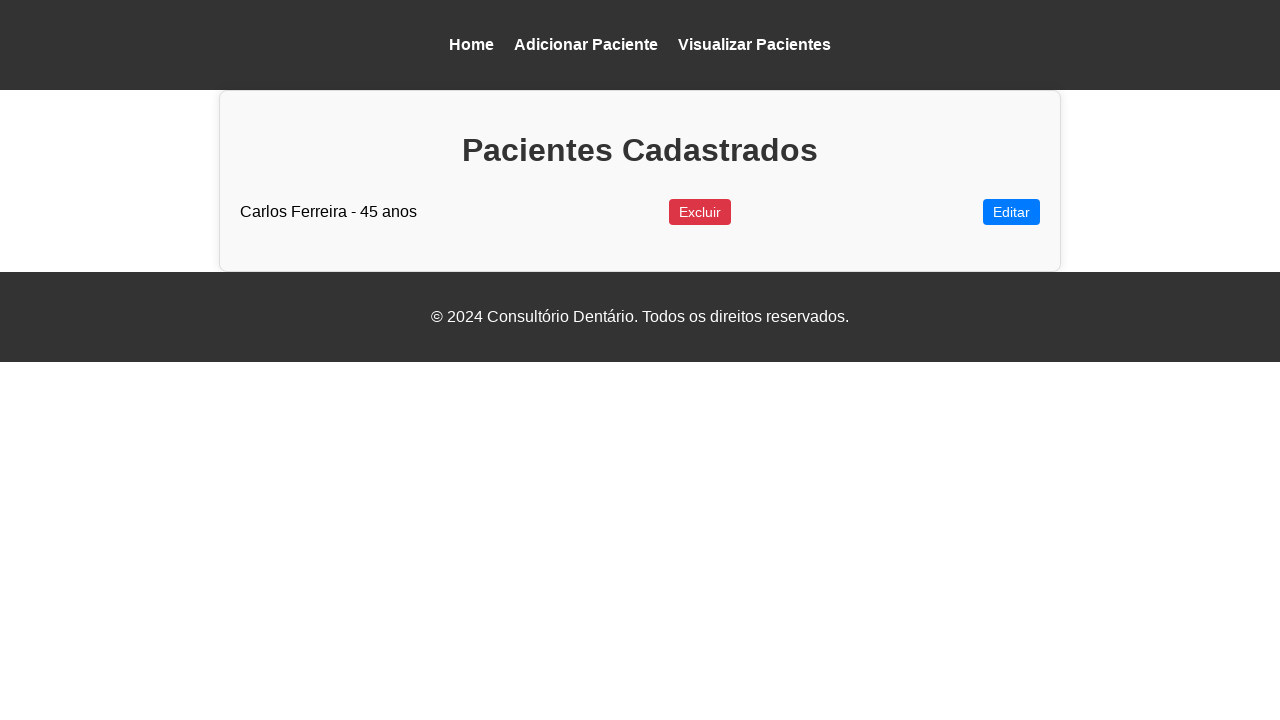

Clicked delete button to remove patient at (700, 212) on xpath=//button[text()='Excluir']
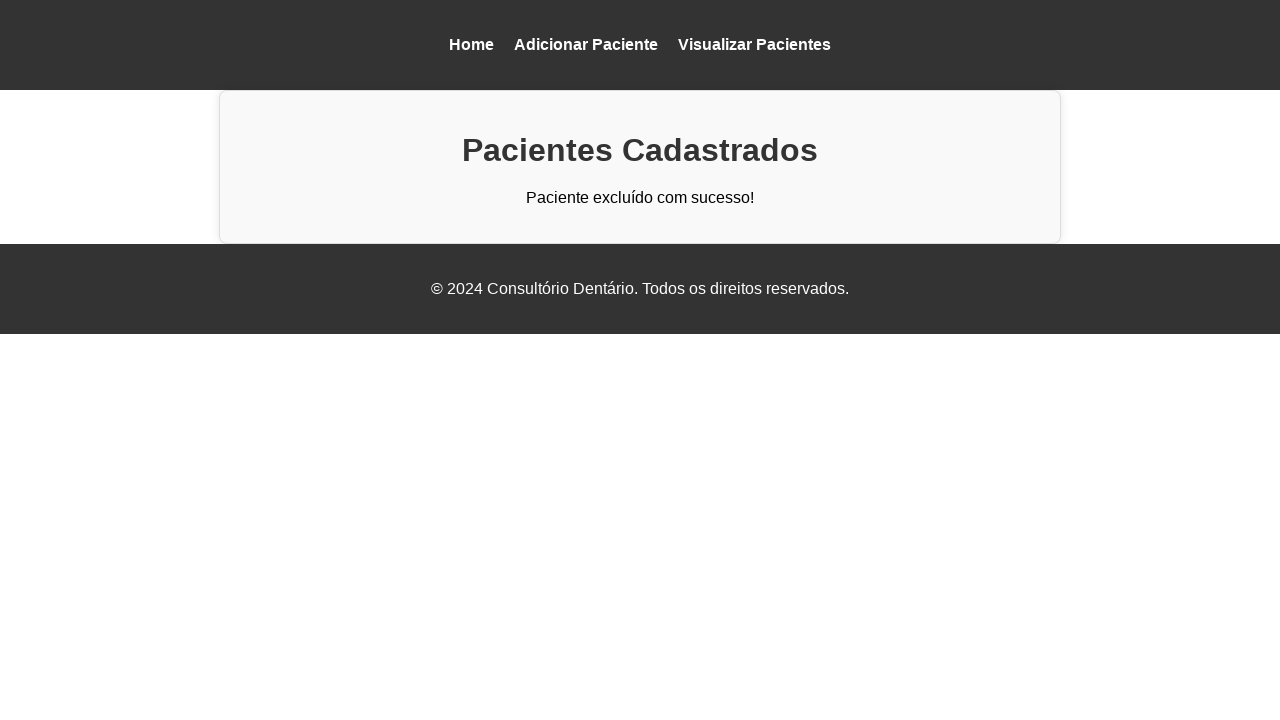

Verified patient deletion success message appeared
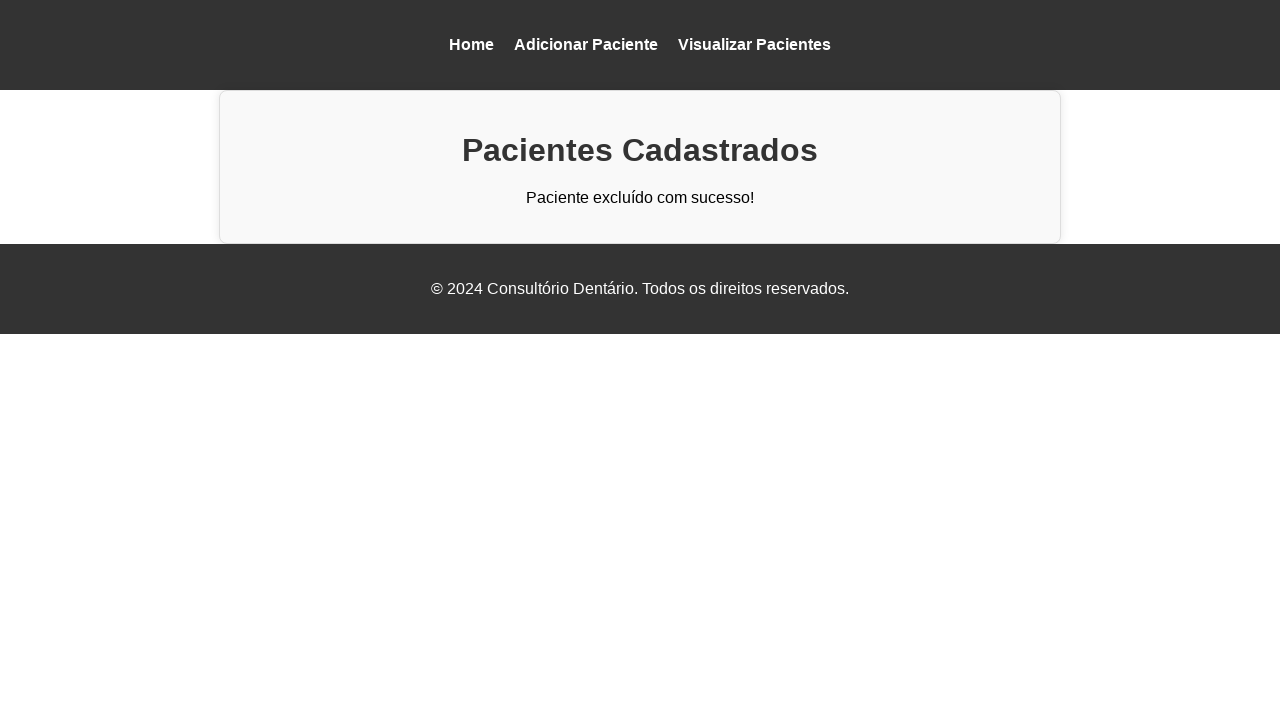

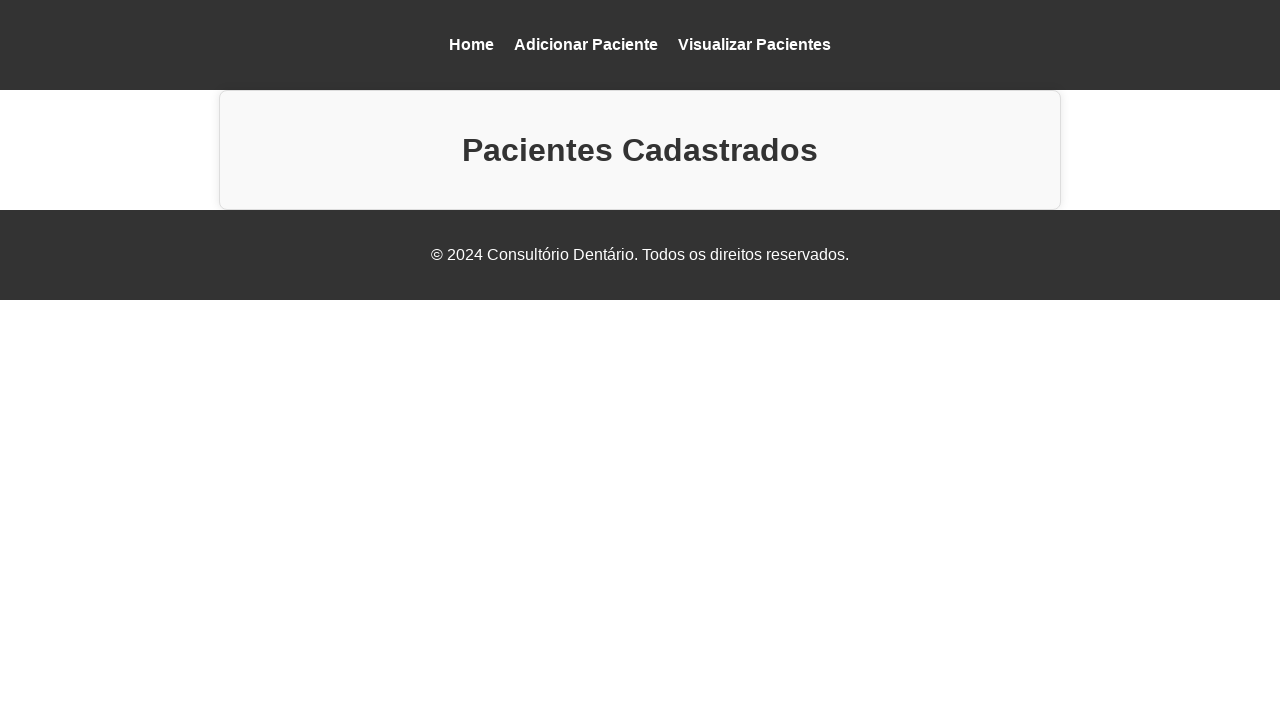